Tests a browser-agnostic approach to switching between multiple windows by tracking window handles before and after clicking a link, then identifying the new window by comparing the handle sets.

Starting URL: http://the-internet.herokuapp.com/windows

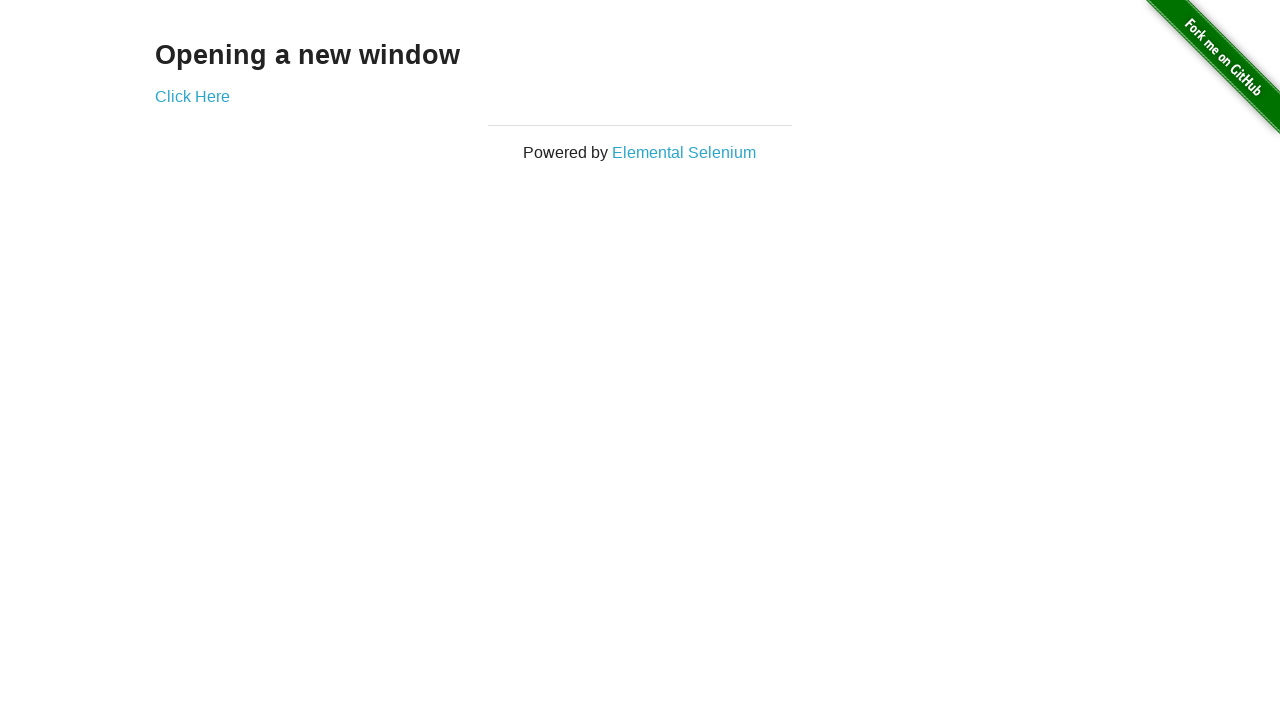

Clicked link to open new window at (192, 96) on .example a
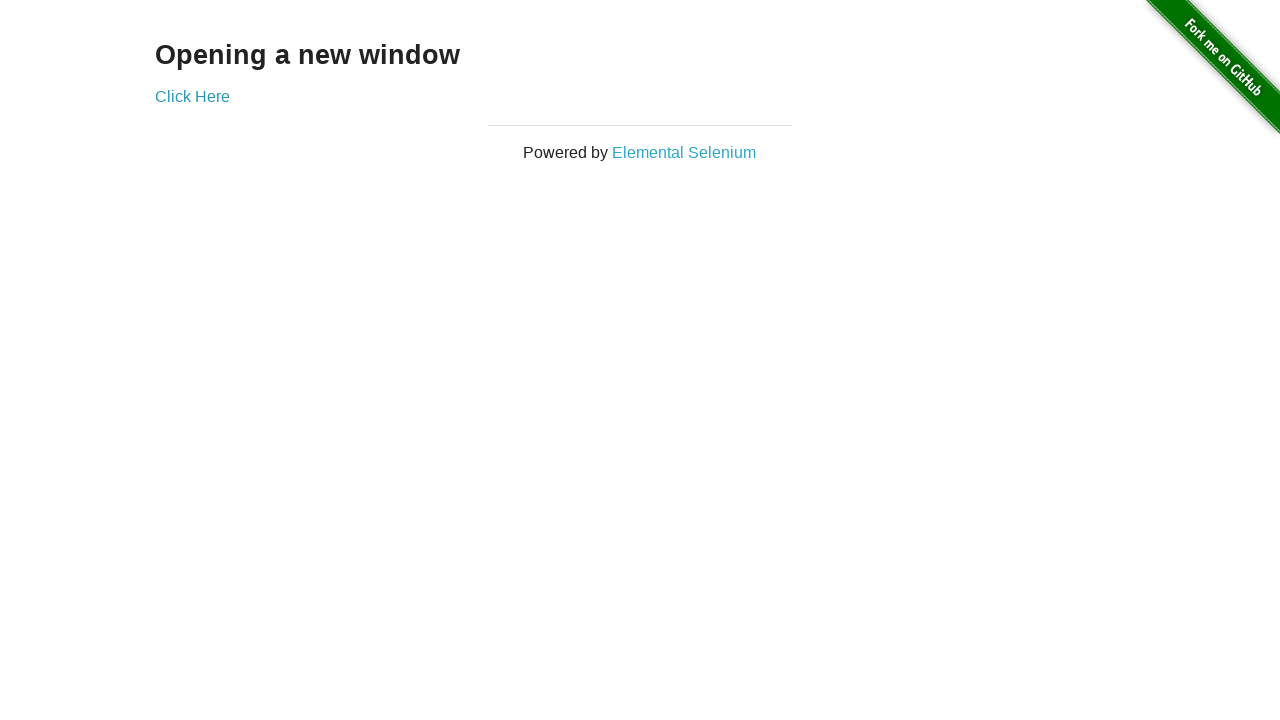

Captured new page/window handle
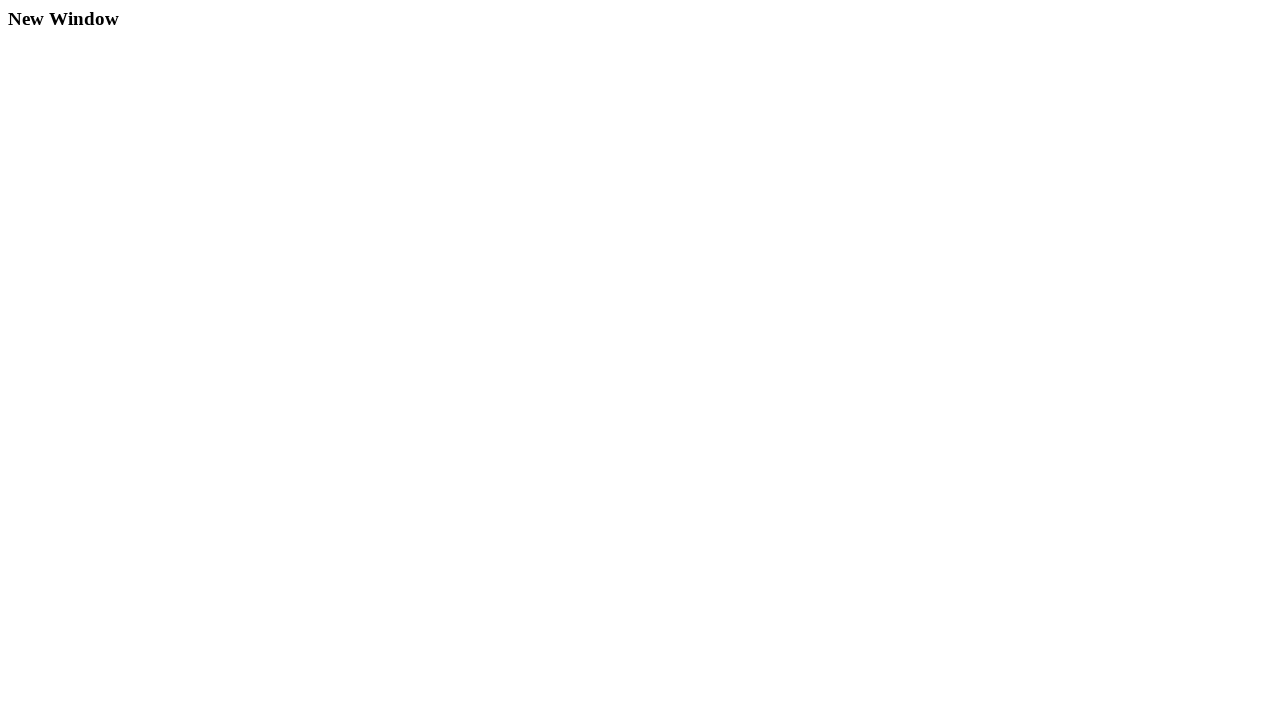

New page finished loading
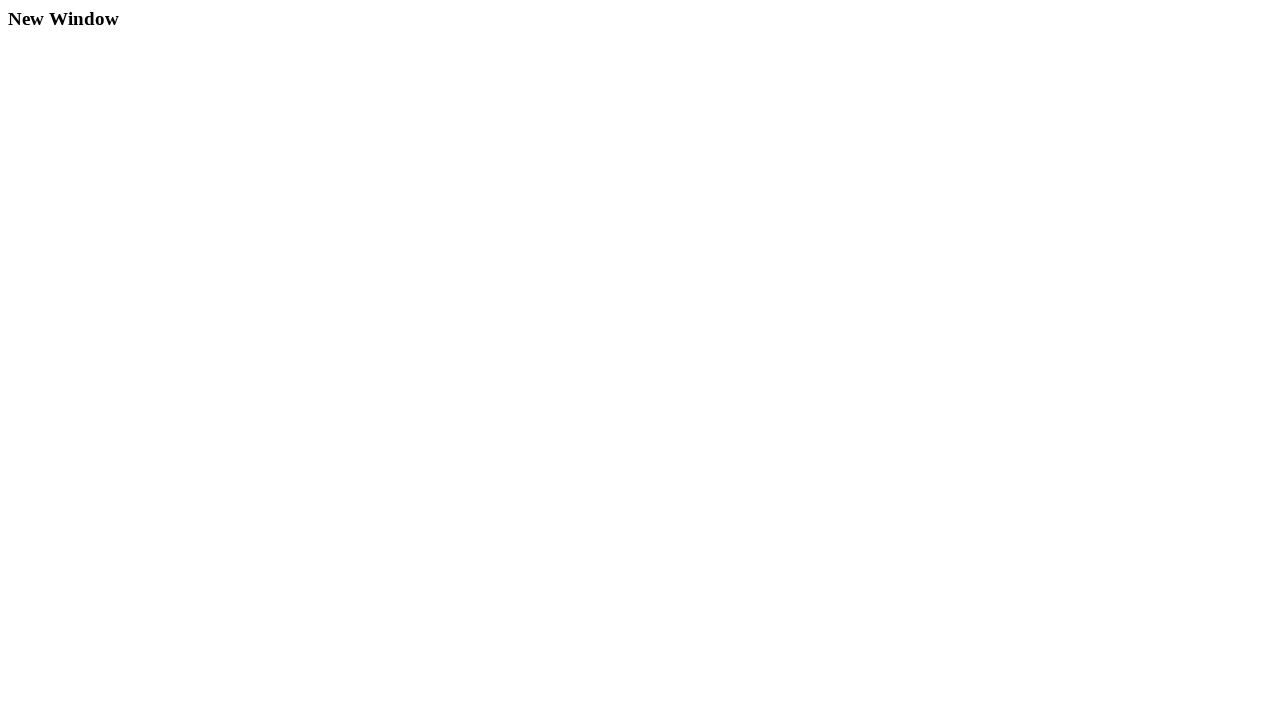

Verified original window title is not 'New Window'
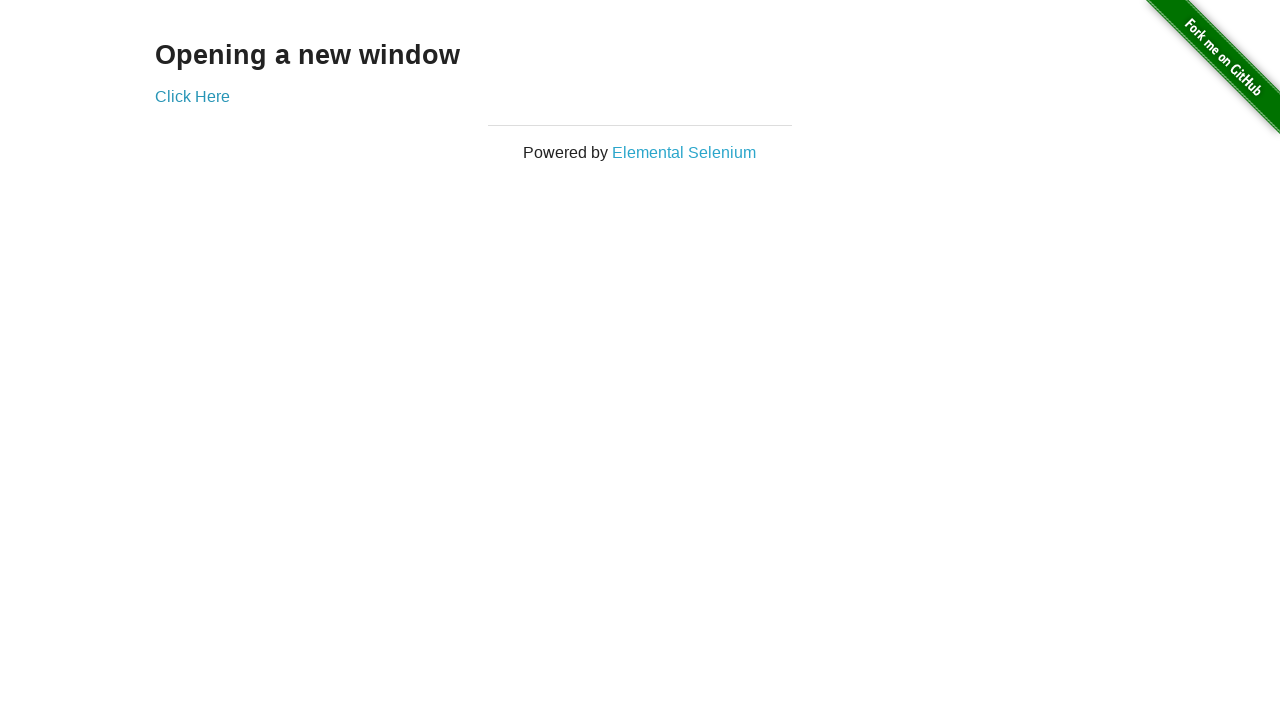

Verified new window has correct title 'New Window'
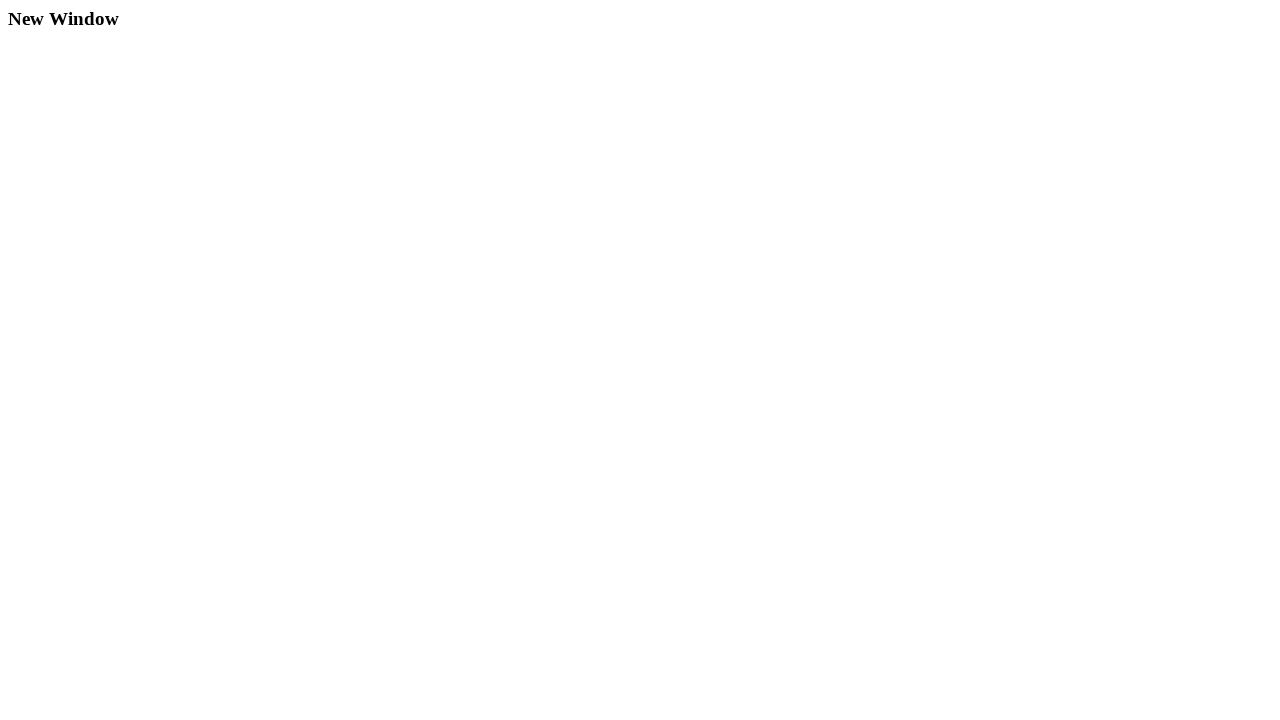

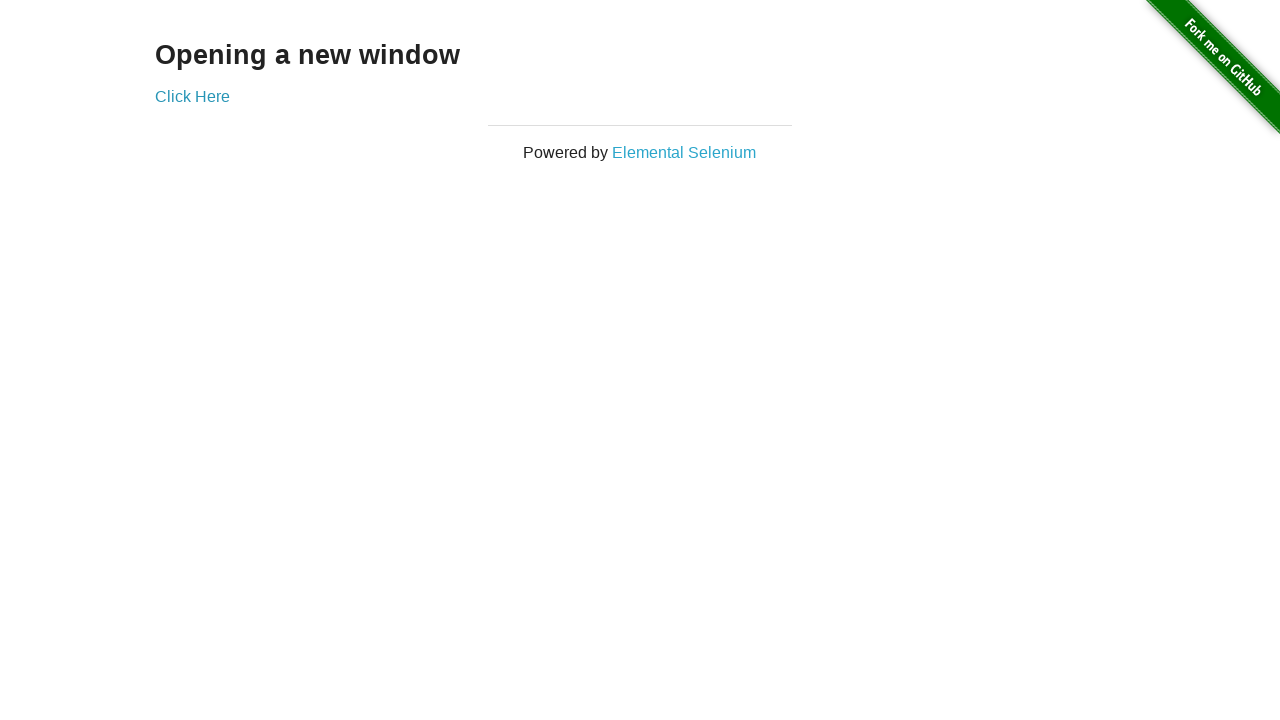